Tests a wait scenario by clicking a verify button and checking that a success message is displayed

Starting URL: http://suninjuly.github.io/wait1.html

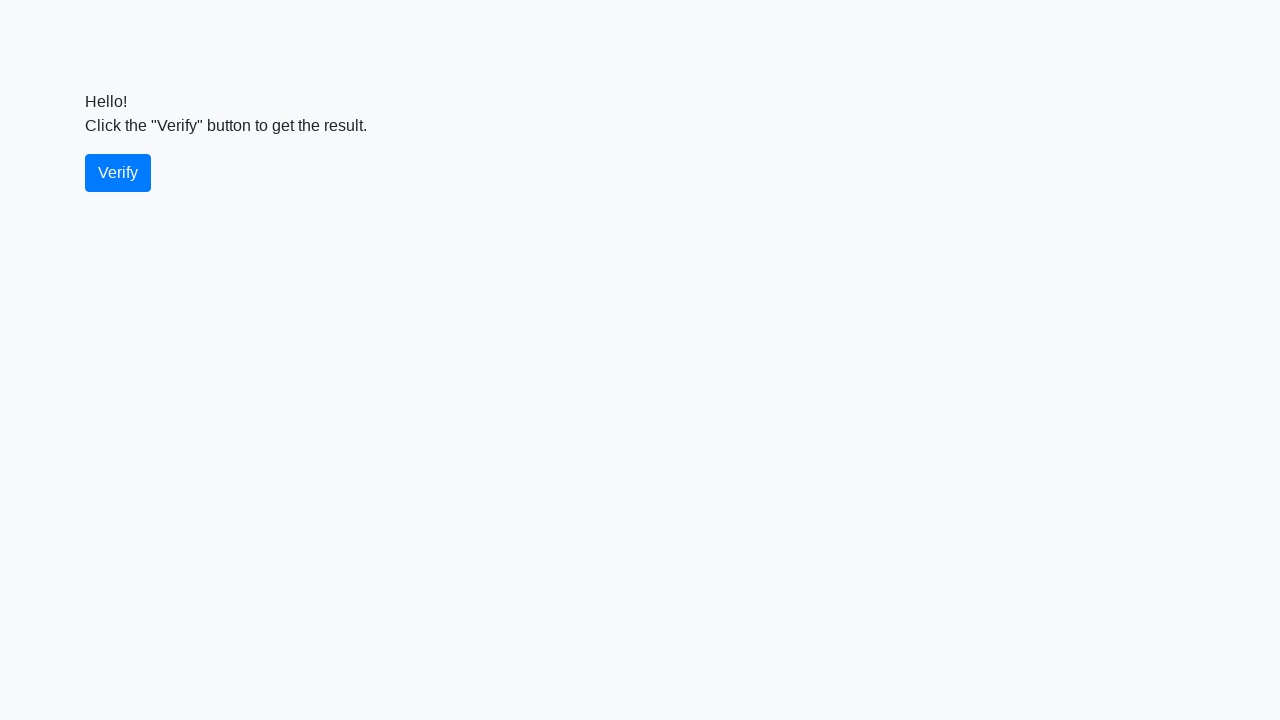

Clicked the verify button at (118, 173) on #verify
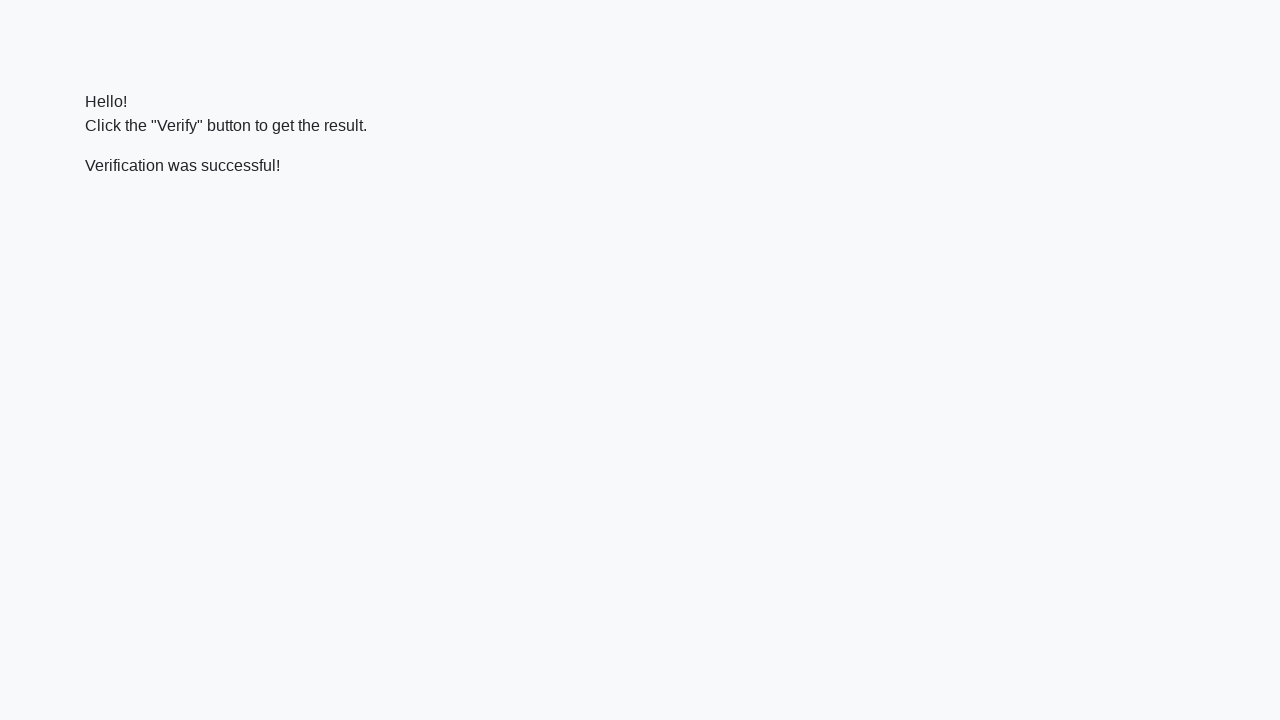

Success message appeared
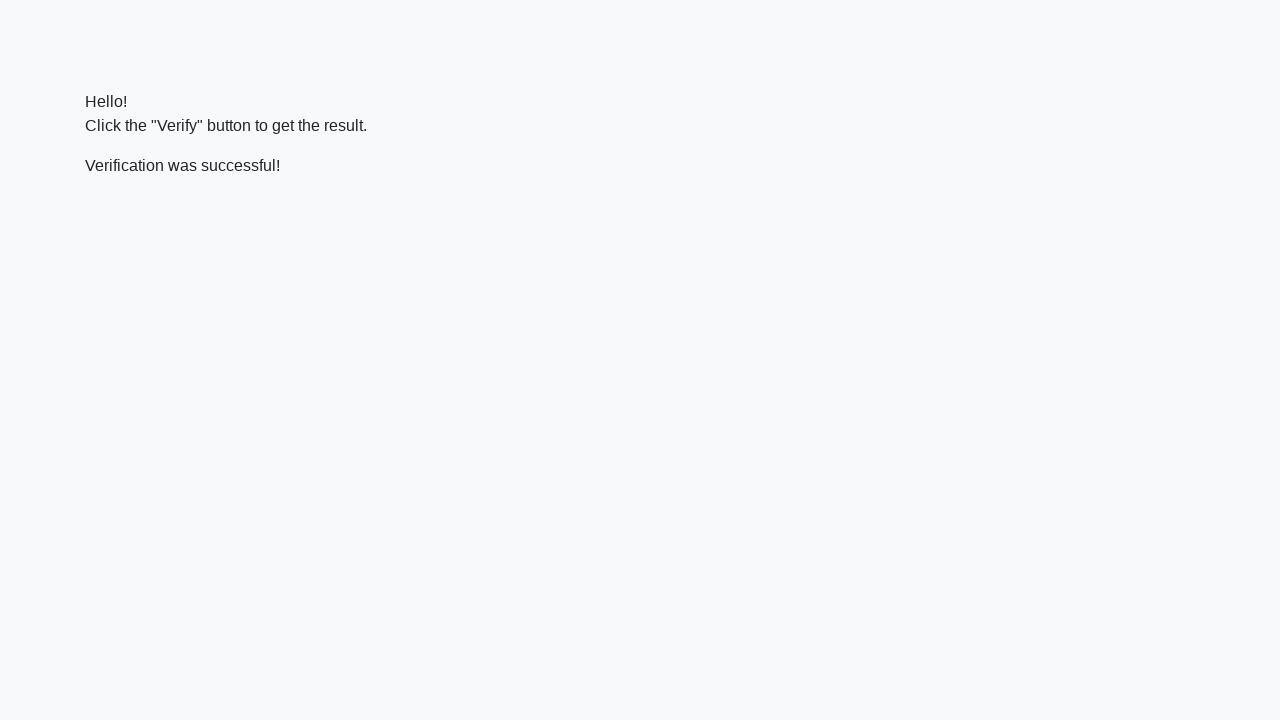

Verified that success message contains 'successful' text
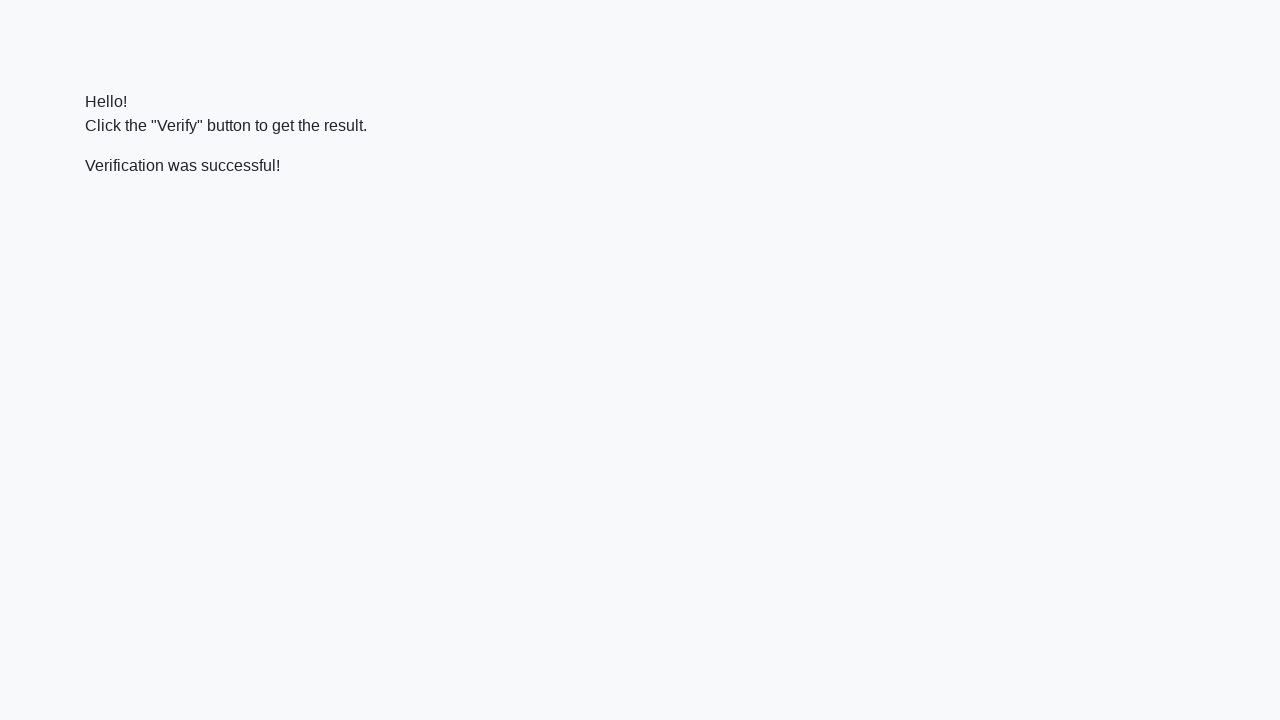

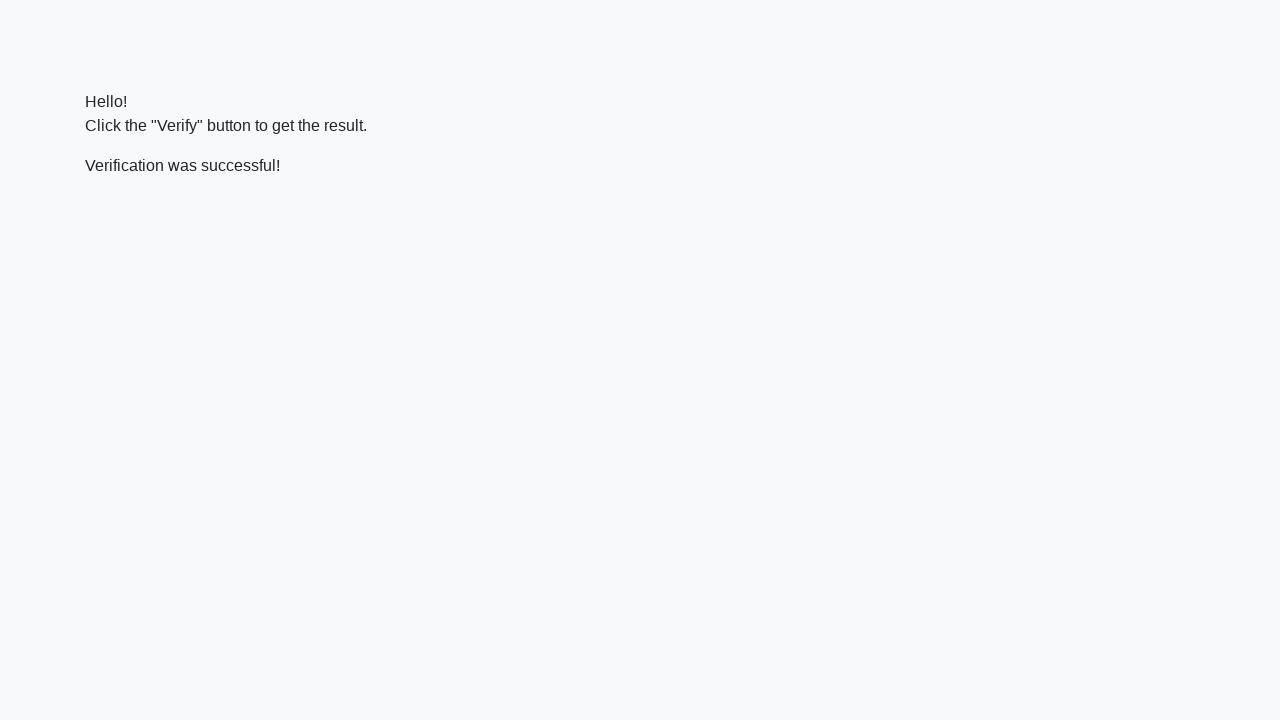